Tests that Shakespeare language appears in Top 20 of Top Rated, Top 10 of Esoteric Languages, and Top 6 of Top Hits

Starting URL: http://www.99-bottles-of-beer.net/toplist.html

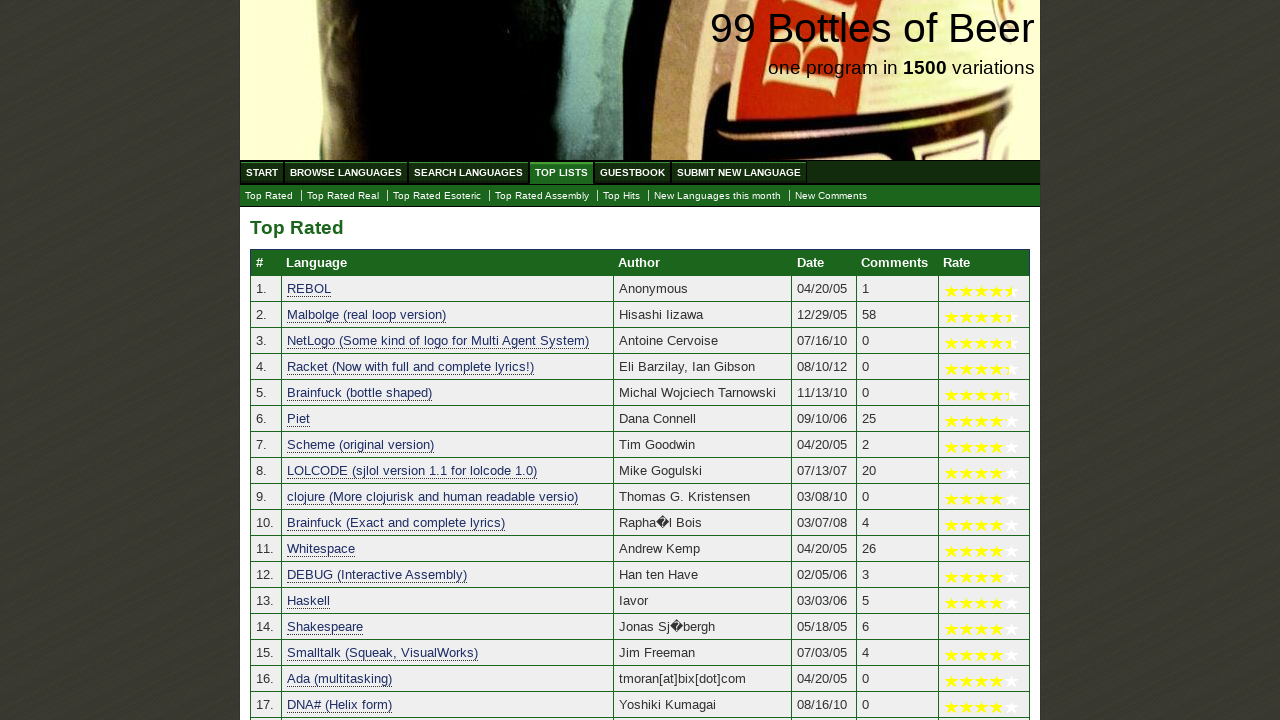

Clicked on 'Top Rated' link at (269, 196) on xpath=//a[text() = 'Top Rated']
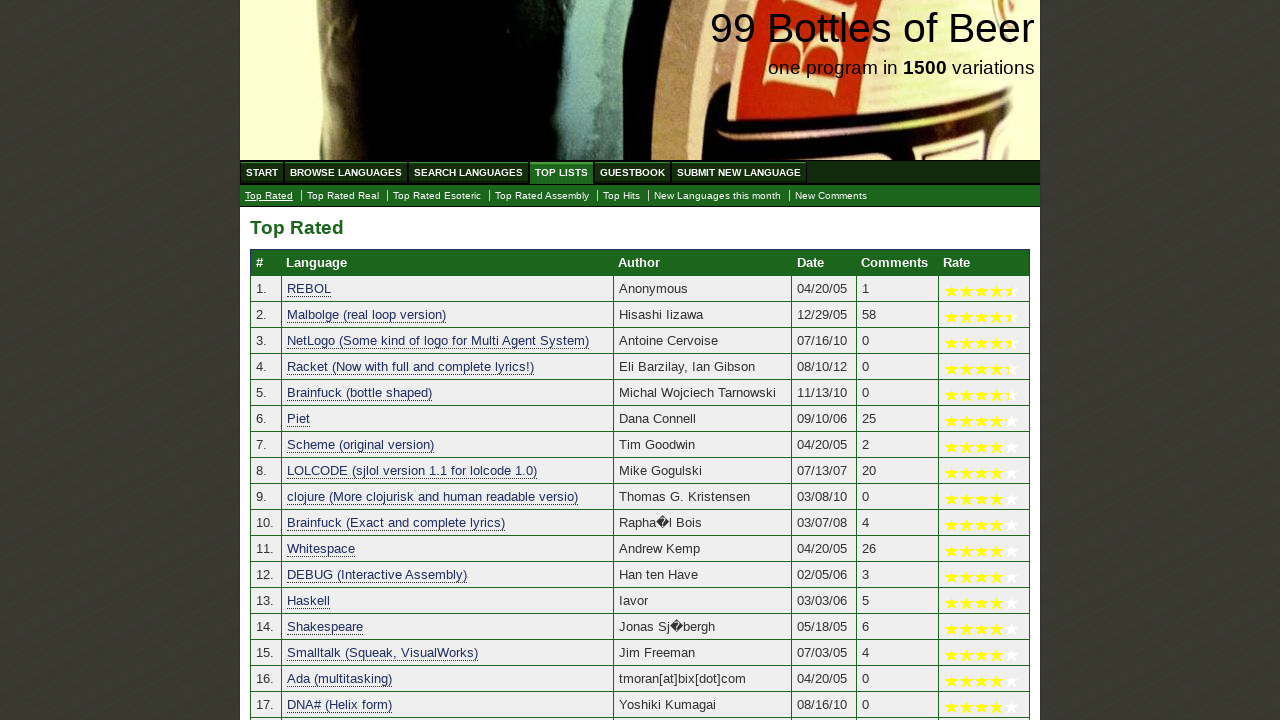

Waited for Top Rated table rows to load
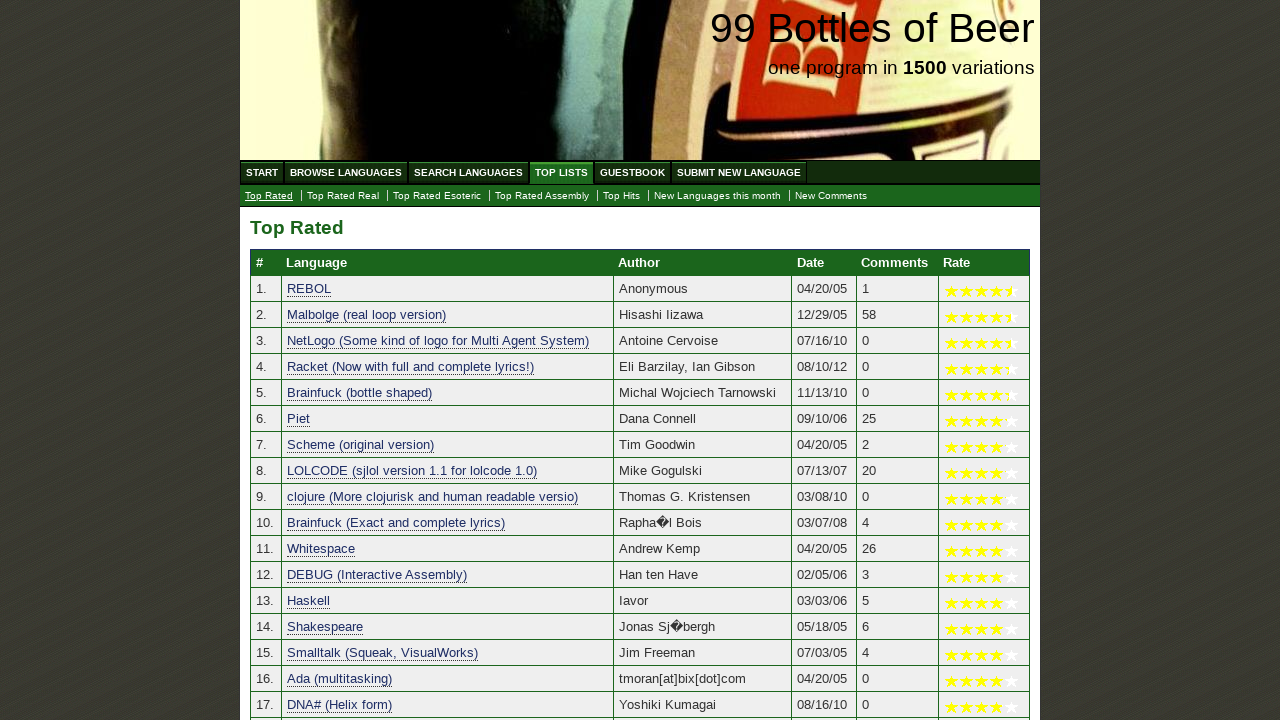

Retrieved all language links from Top Rated list
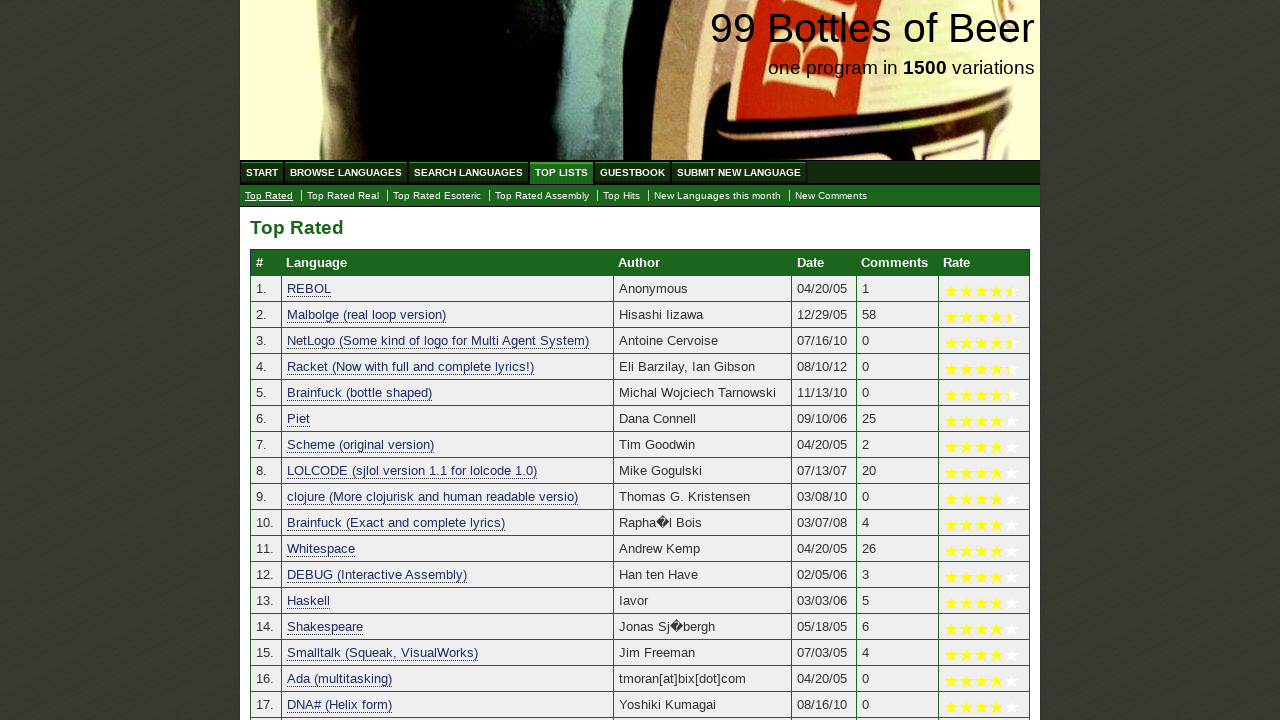

Extracted top 20 language names from Top Rated list
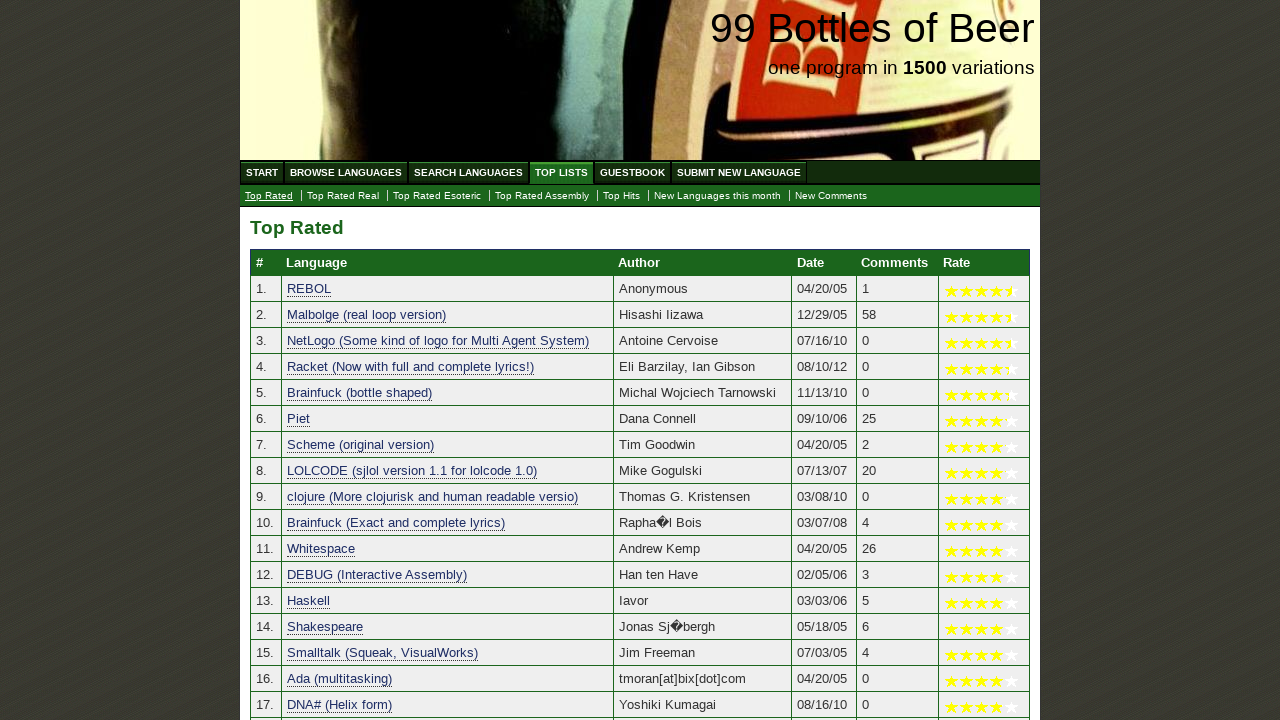

Checked if Shakespeare is in Top Rated top 20: True
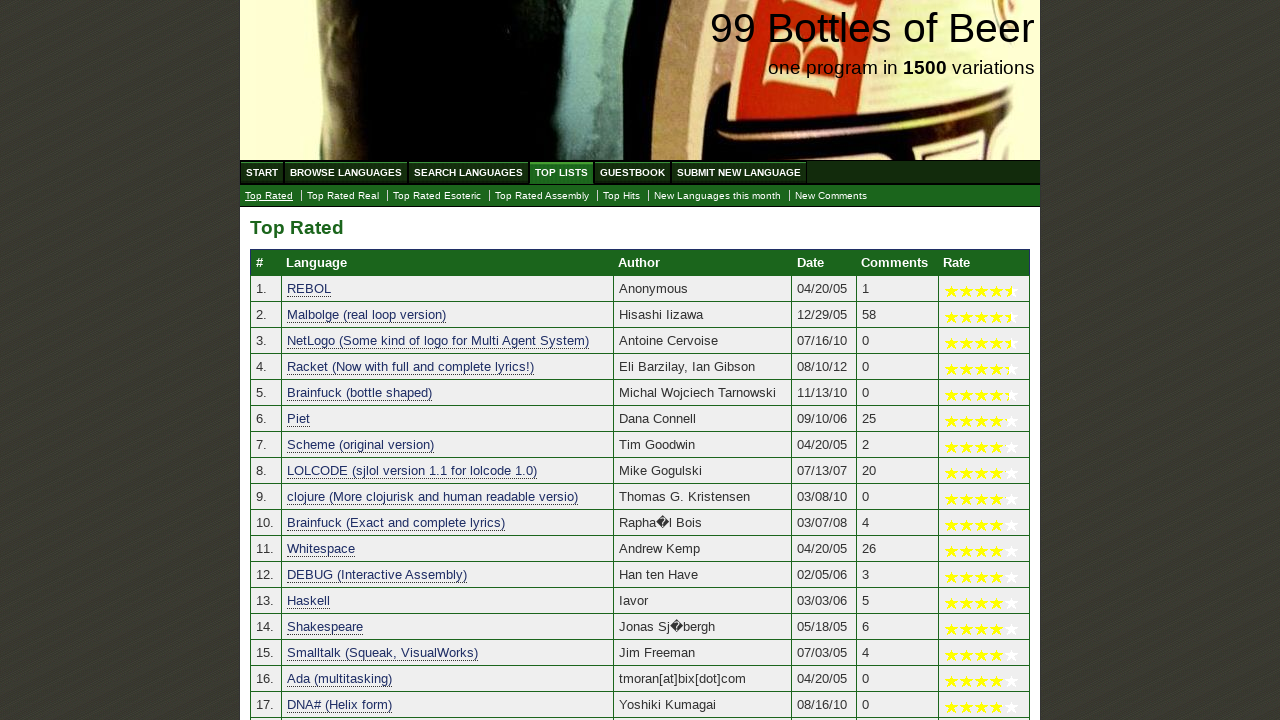

Clicked on 'Top Rated Esoteric' link at (437, 196) on xpath=//a[text() = 'Top Rated Esoteric']
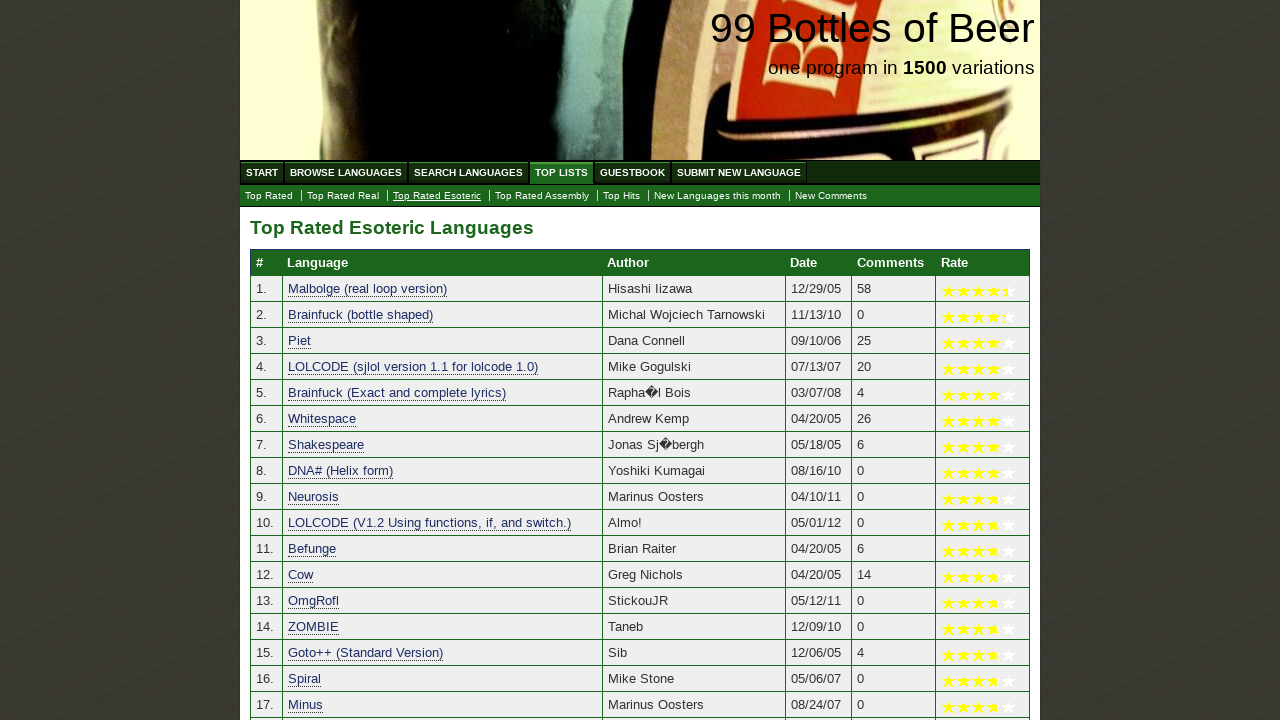

Waited for Top Rated Esoteric table rows to load
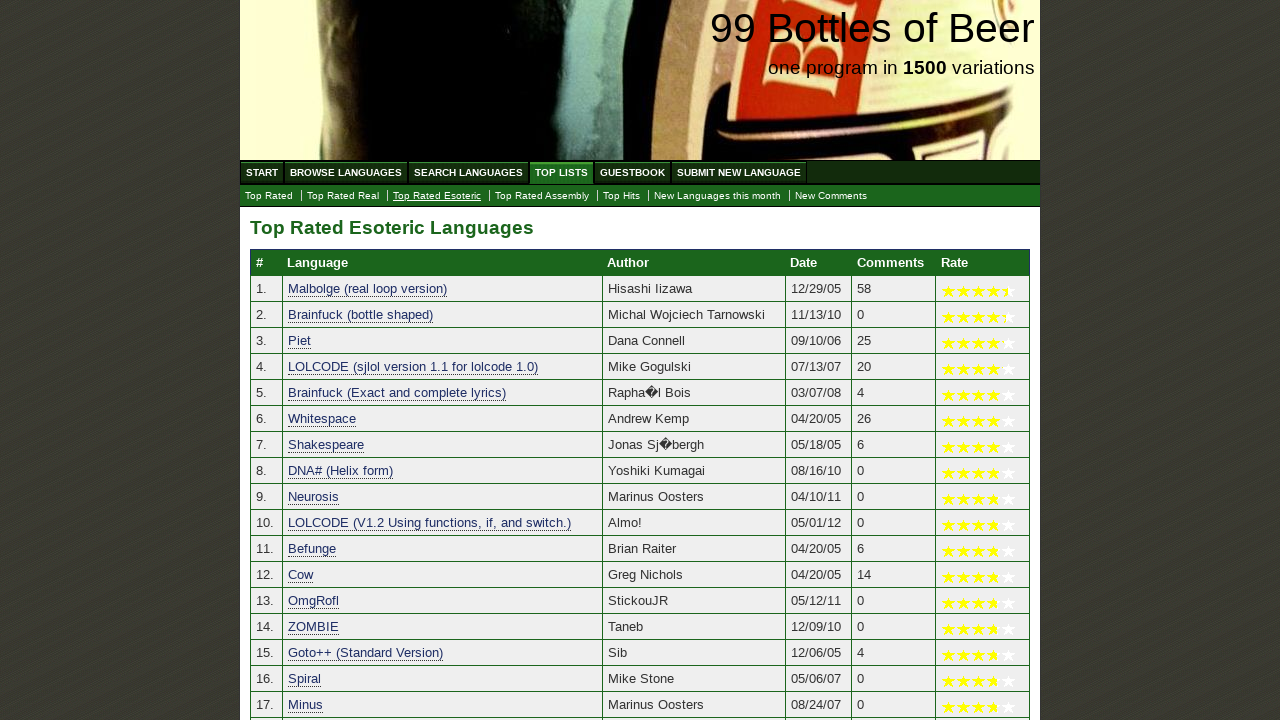

Retrieved all language links from Top Rated Esoteric list
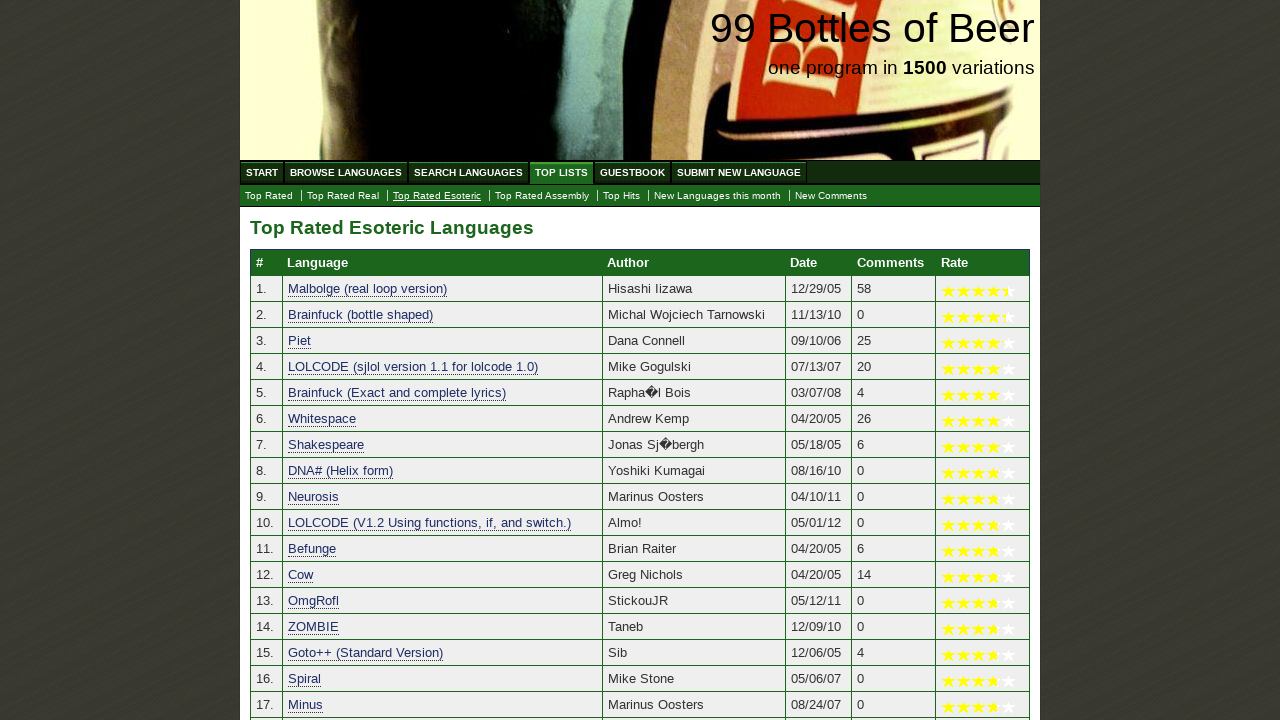

Extracted top 10 language names from Top Rated Esoteric list
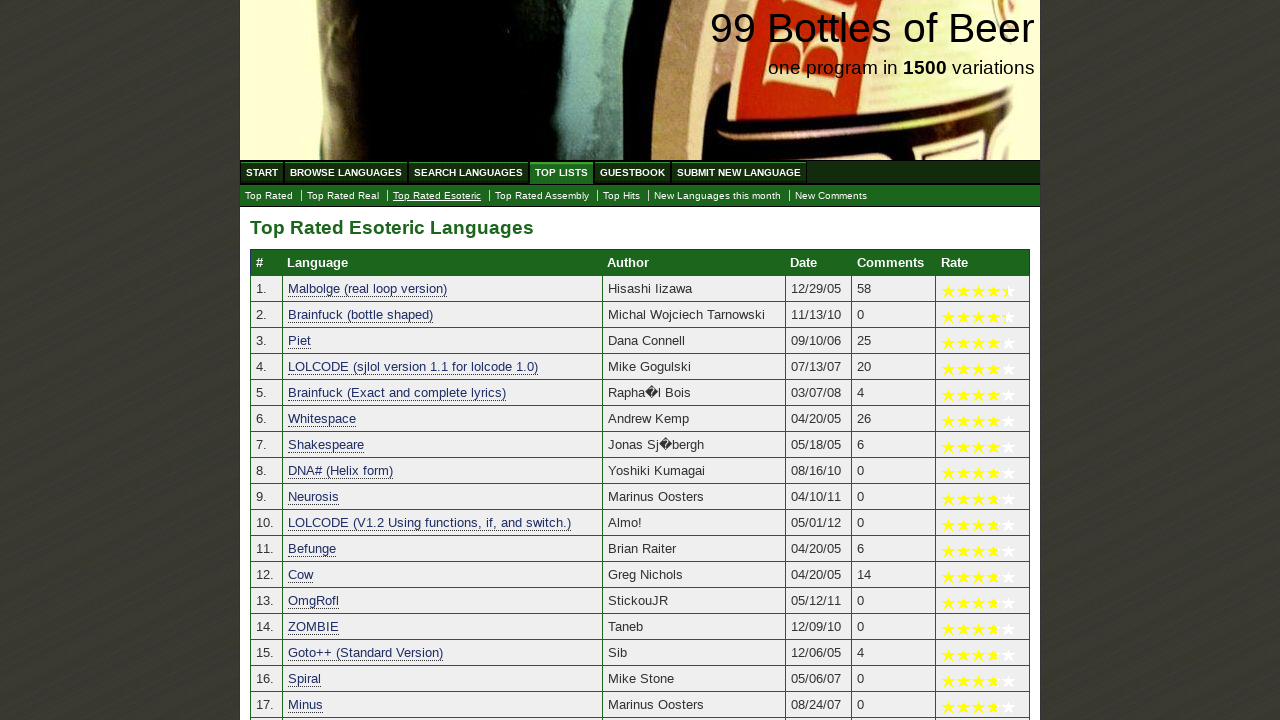

Checked if Shakespeare is in Top Rated Esoteric top 10: True
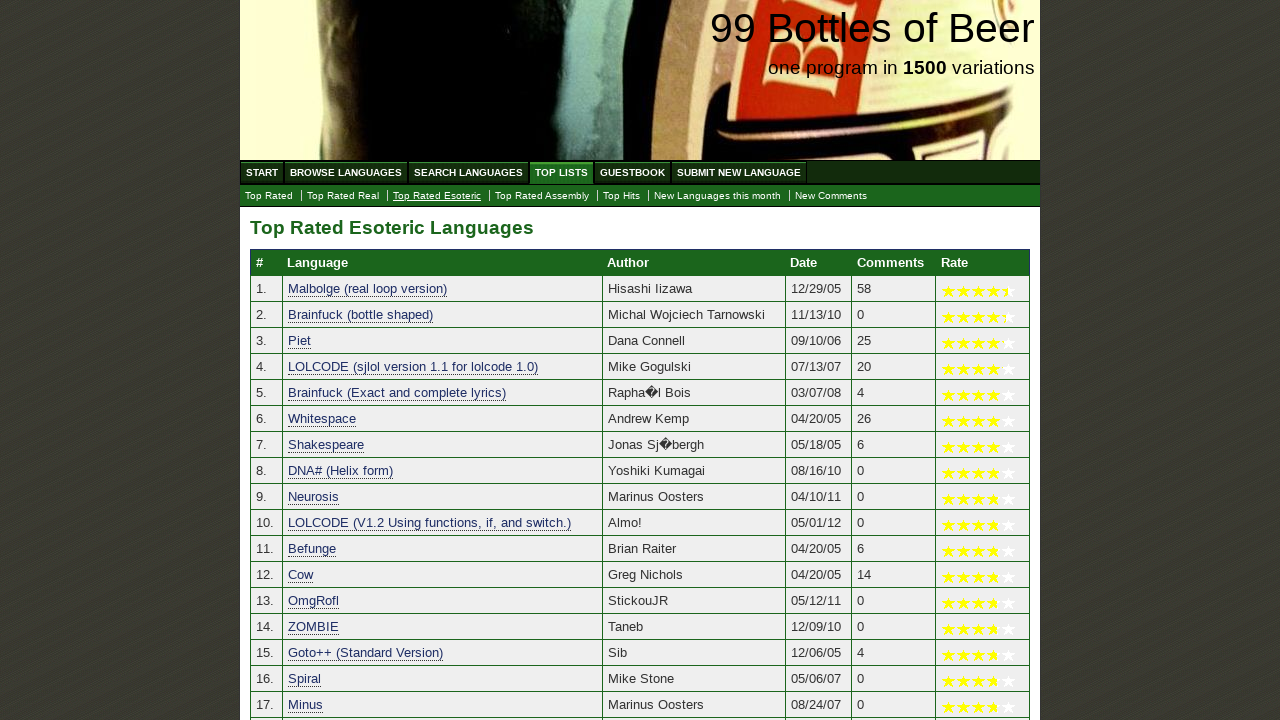

Clicked on 'Top Hits' link at (622, 196) on xpath=//a[text() = 'Top Hits']
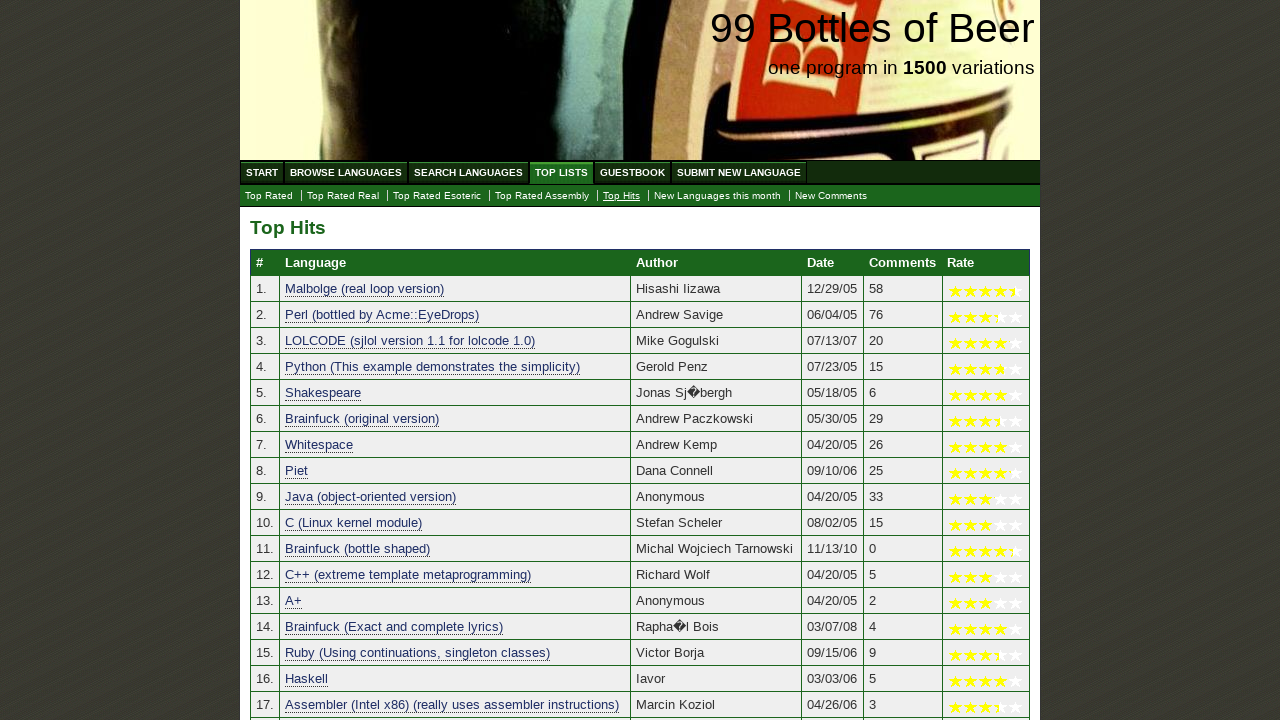

Waited for Top Hits table rows to load
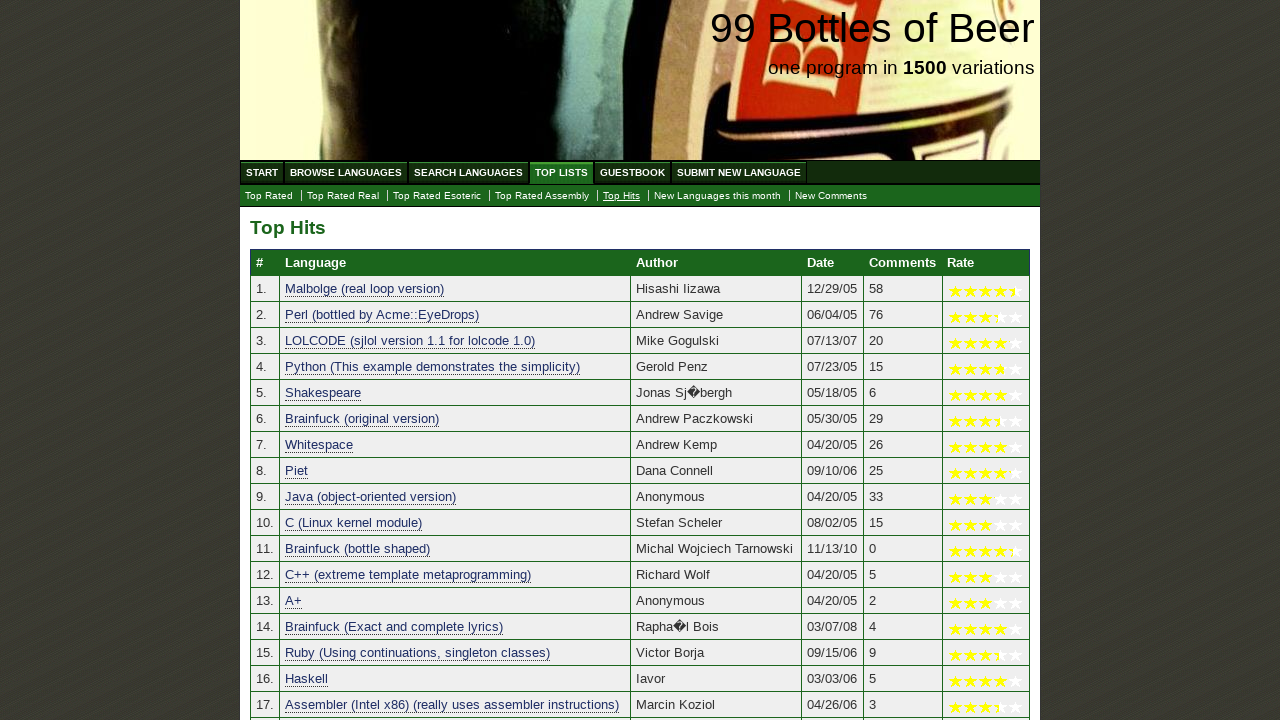

Retrieved all language links from Top Hits list
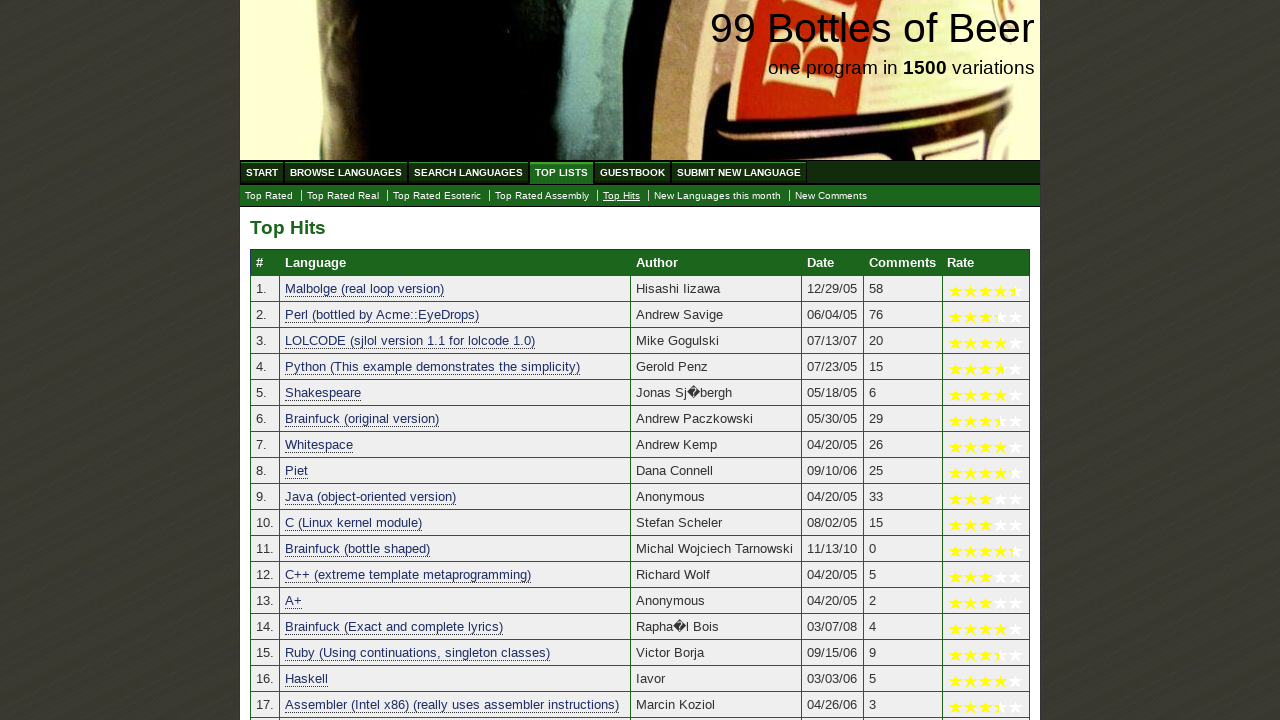

Extracted top 6 language names from Top Hits list
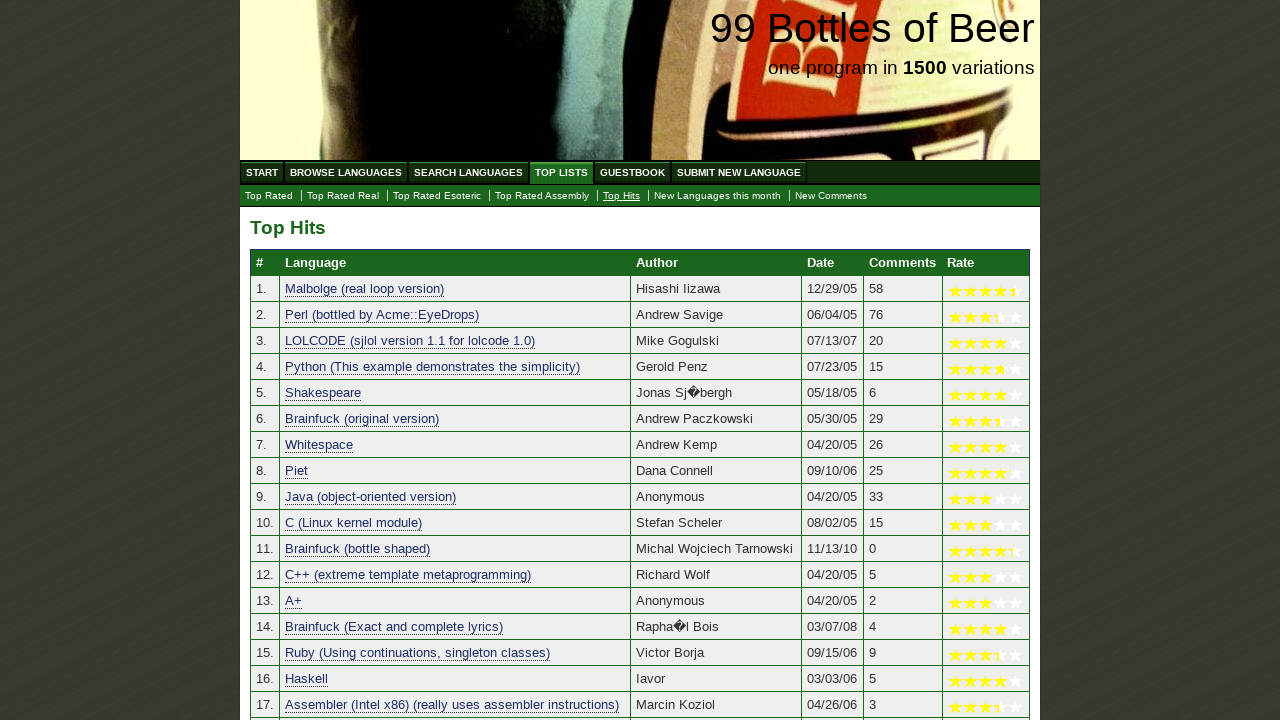

Checked if Shakespeare is in Top Hits top 6: True
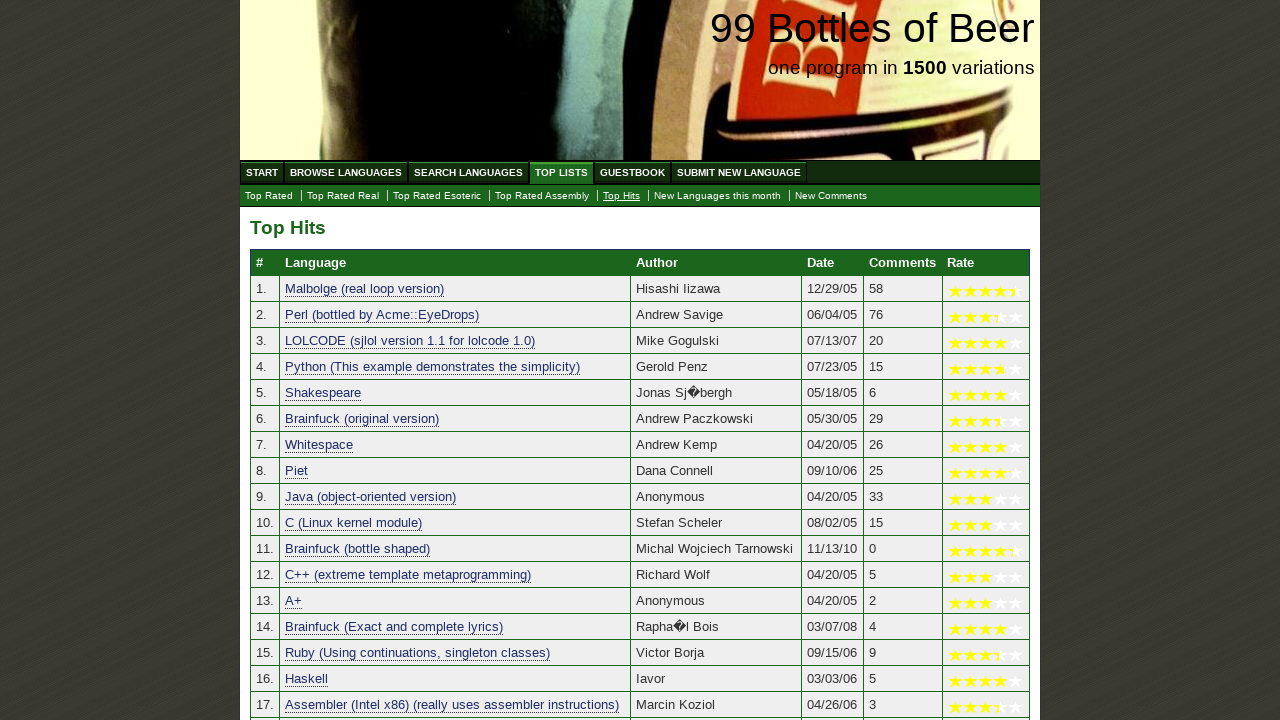

Asserted Shakespeare is in Top Rated top 20
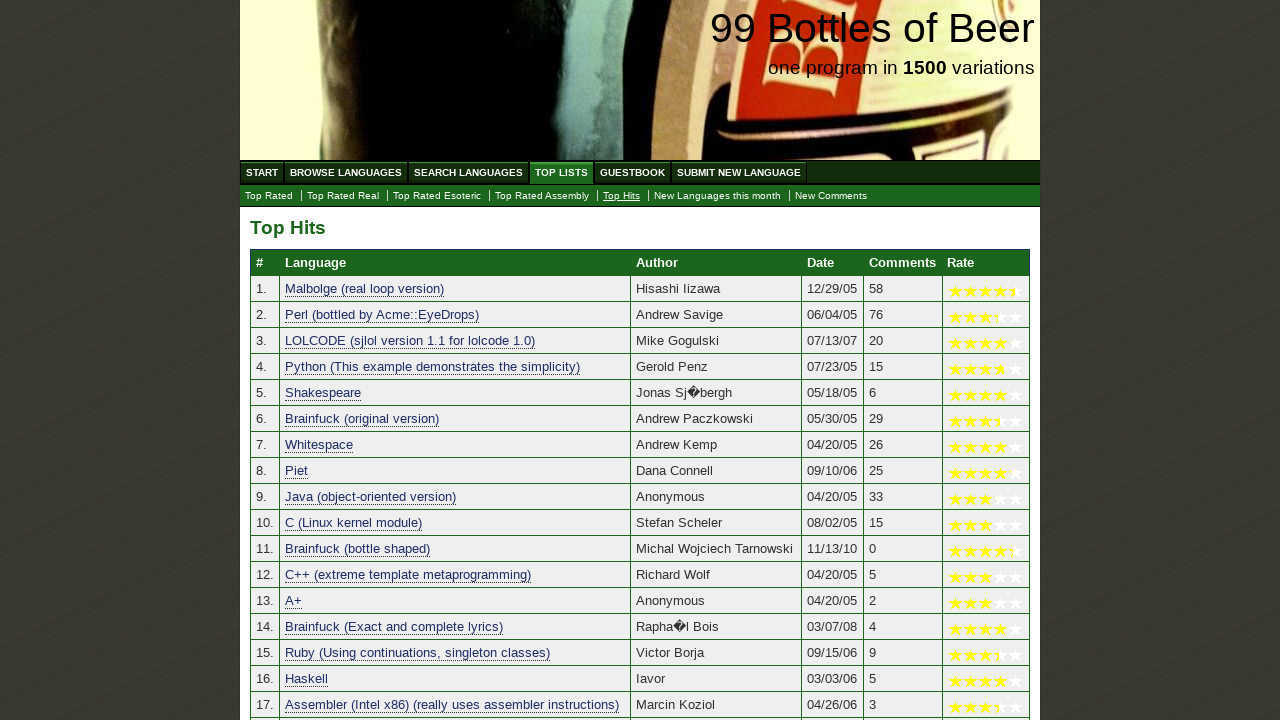

Asserted Shakespeare is in Top Rated Esoteric top 10
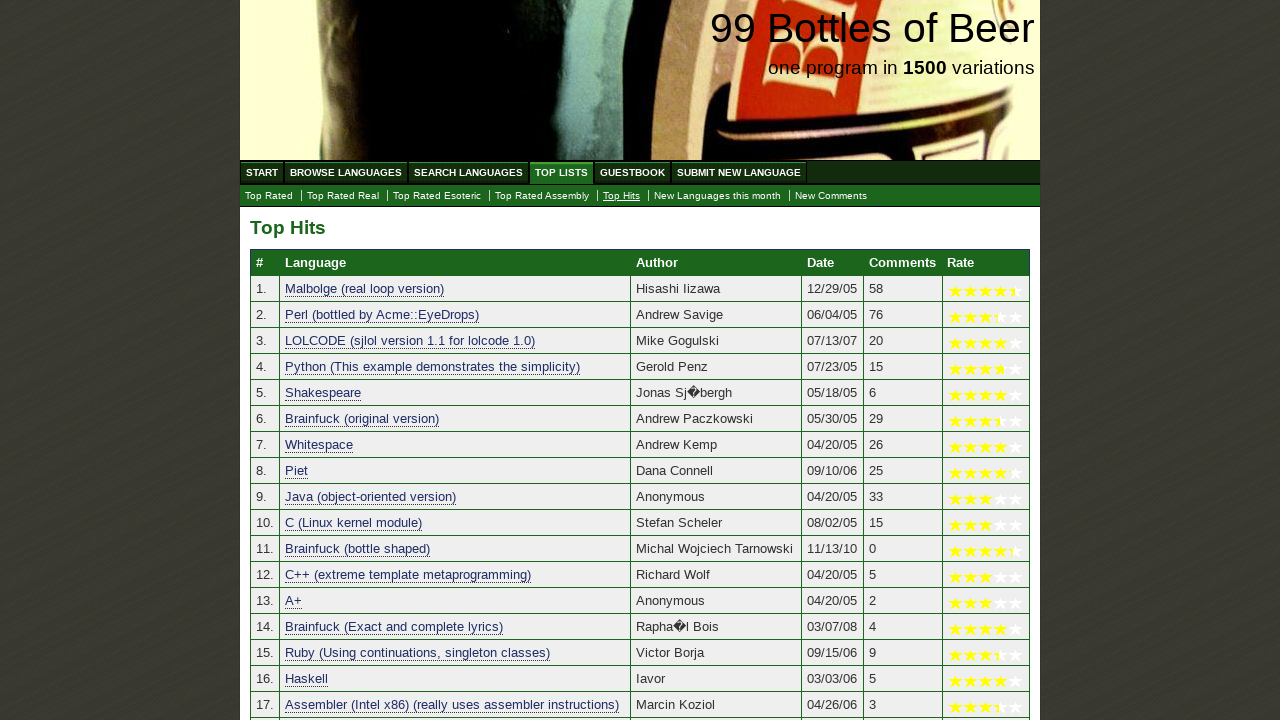

Asserted Shakespeare is in Top Hits top 6
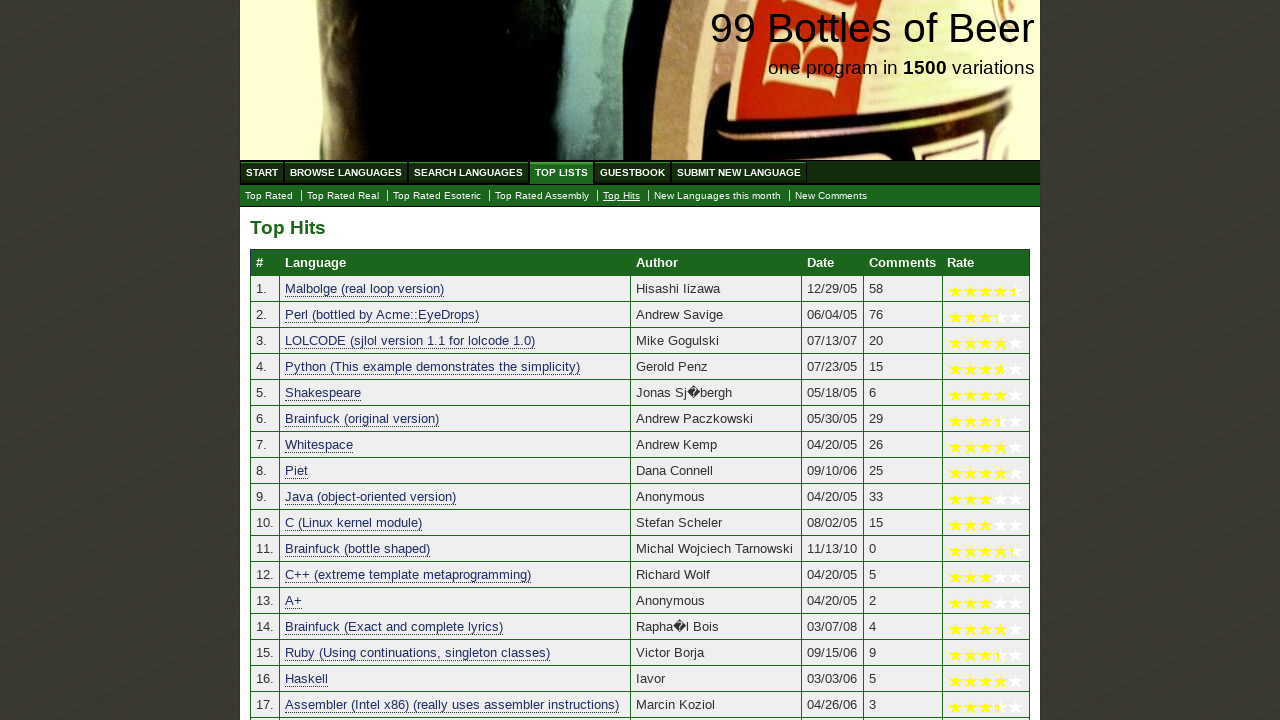

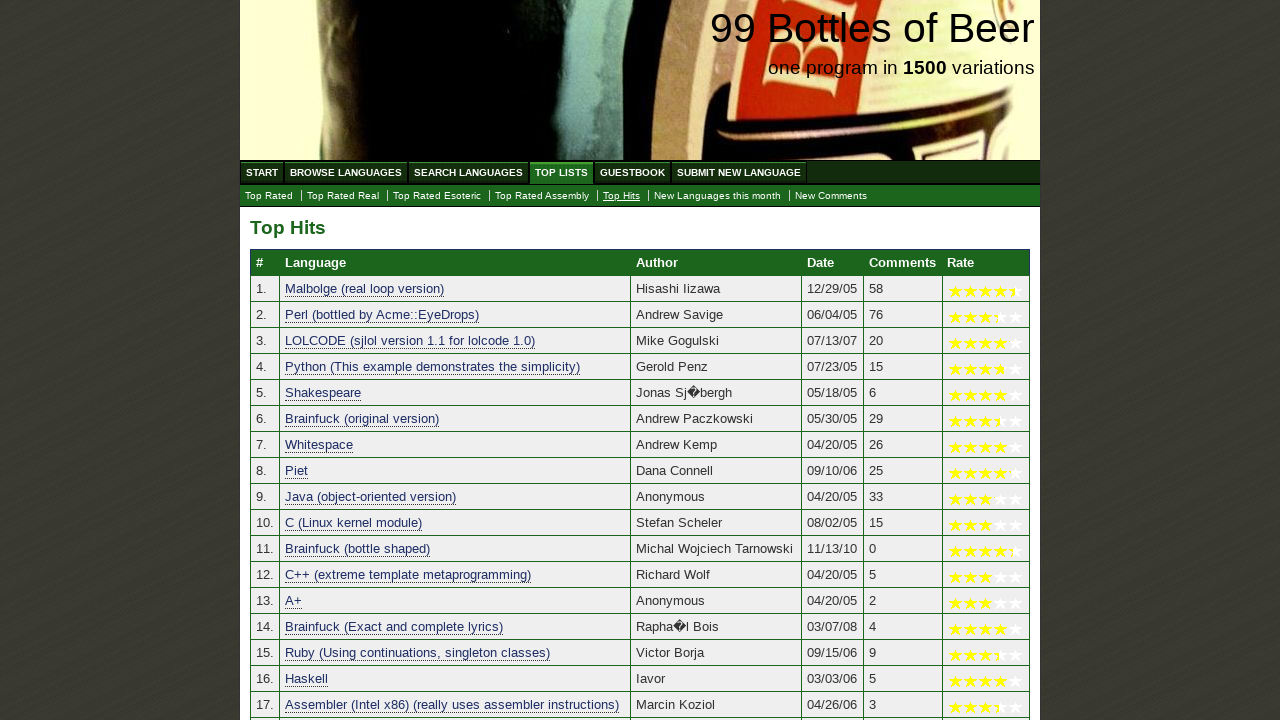